Tests form interactions on an automation practice page by clicking a checkbox, selecting from a dropdown, filling a text field, triggering an alert, and verifying the alert message contains the expected text.

Starting URL: https://rahulshettyacademy.com/AutomationPractice/

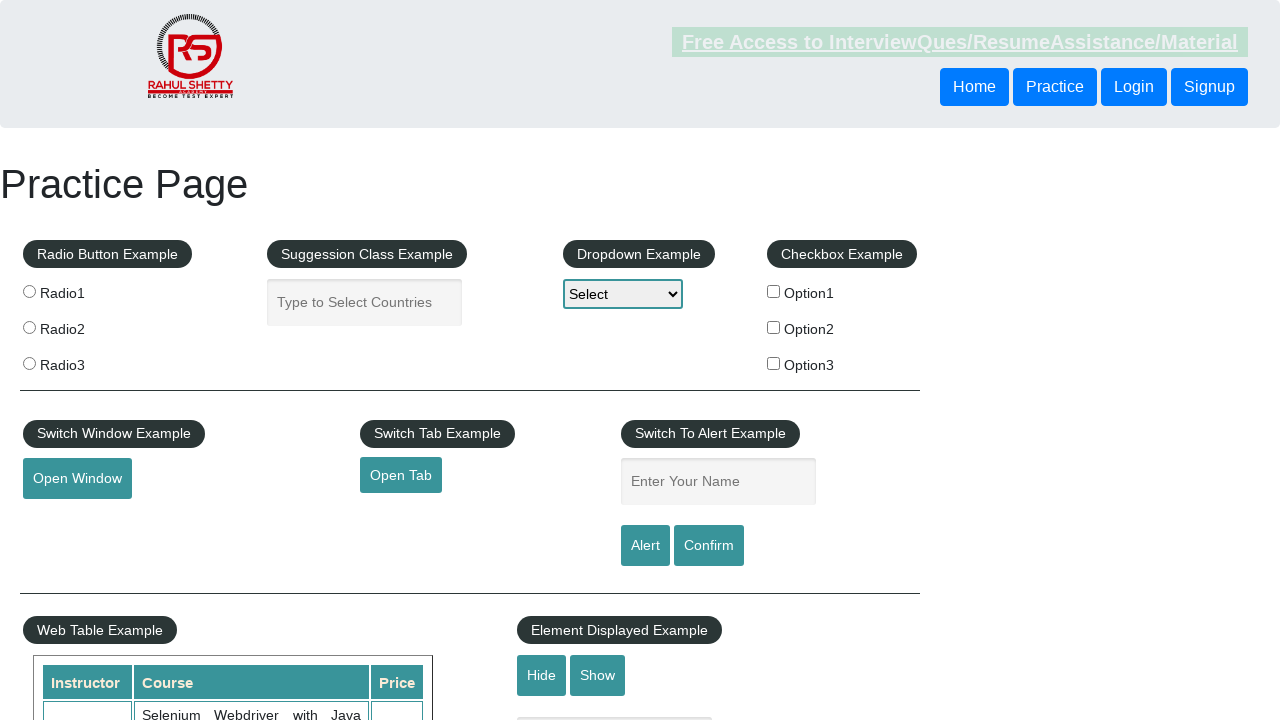

Clicked the first checkbox option (Option1) at (774, 291) on input#checkBoxOption1
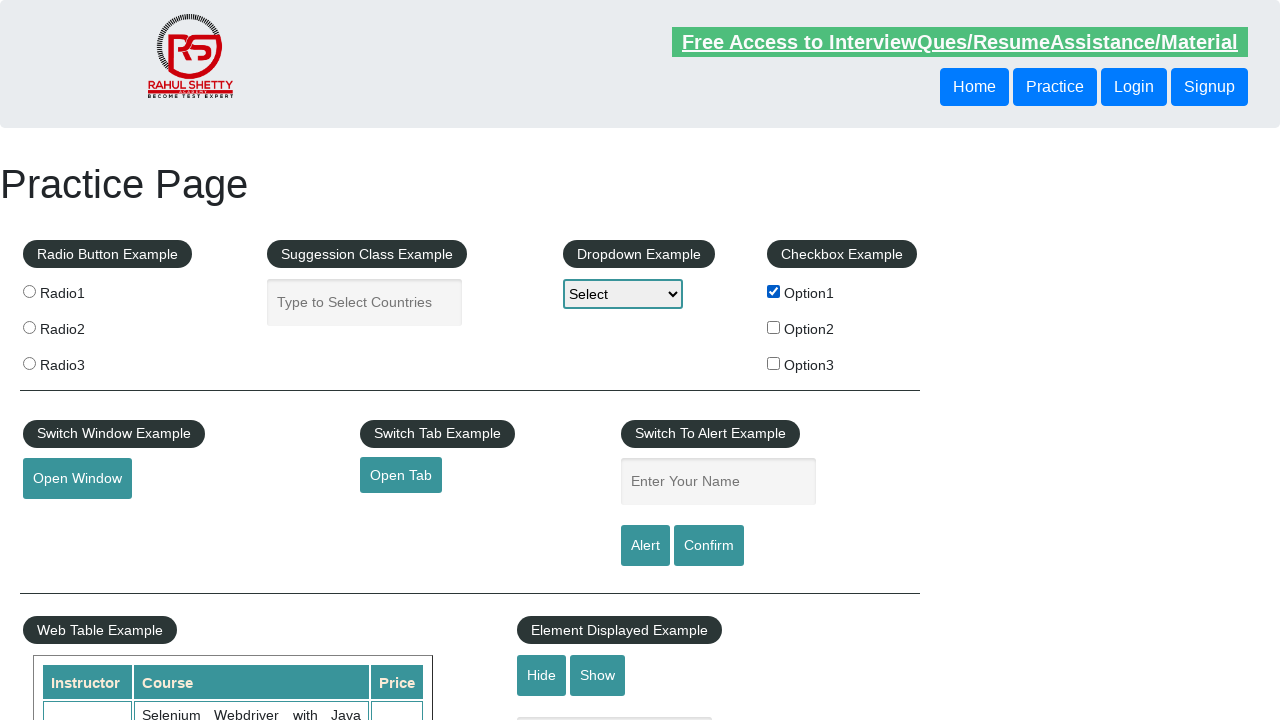

Clicked the first radio button (radio1) at (29, 291) on input[value='radio1']
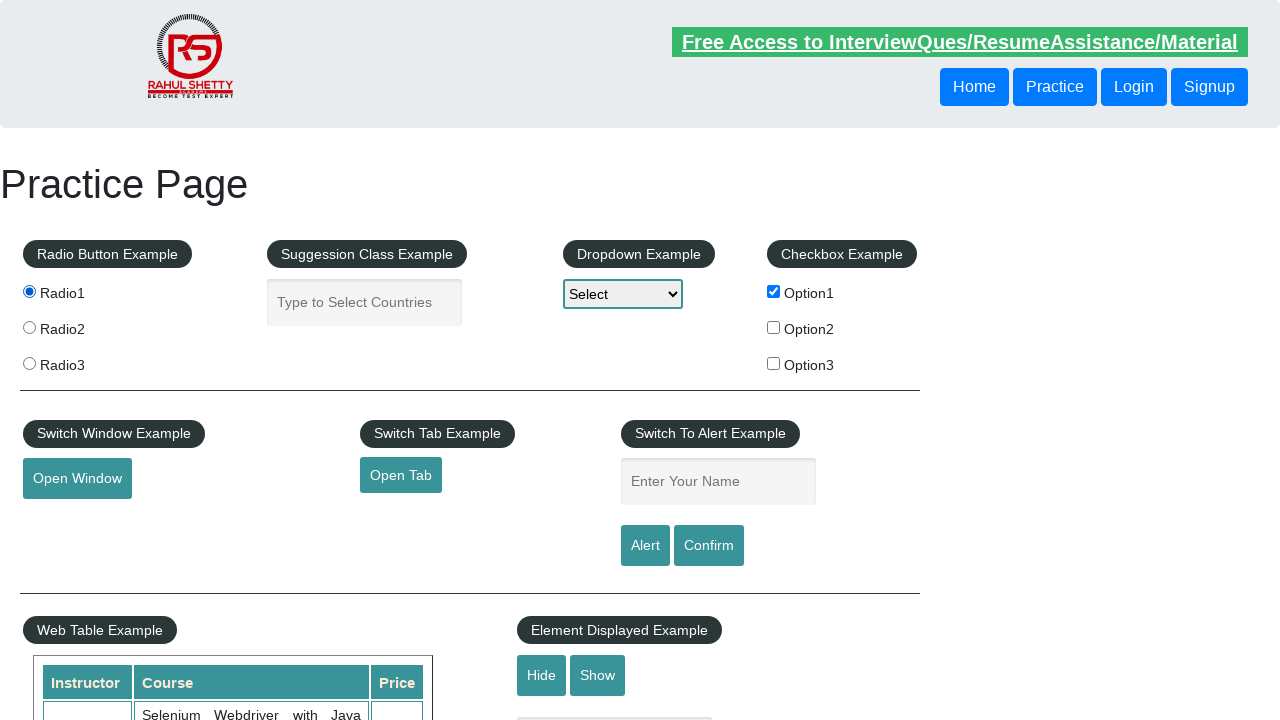

Set checkbox text variable to 'Option1'
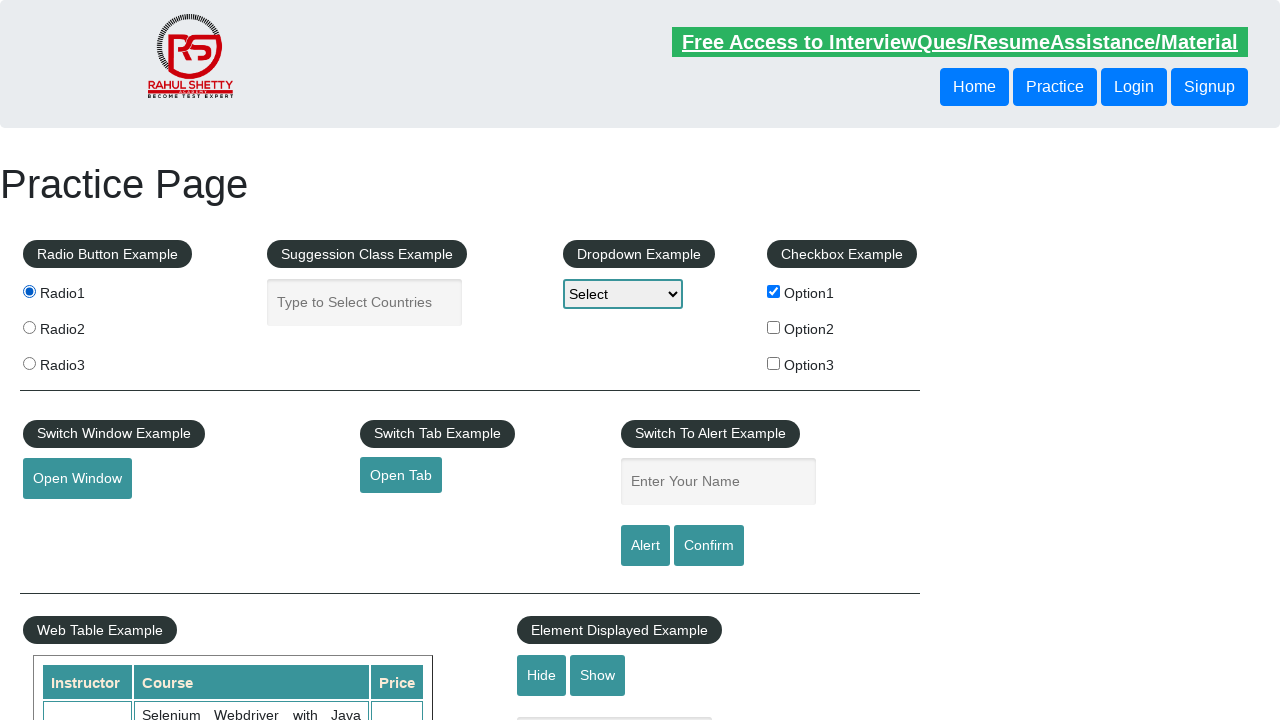

Selected 'Option1' from dropdown on #dropdown-class-example
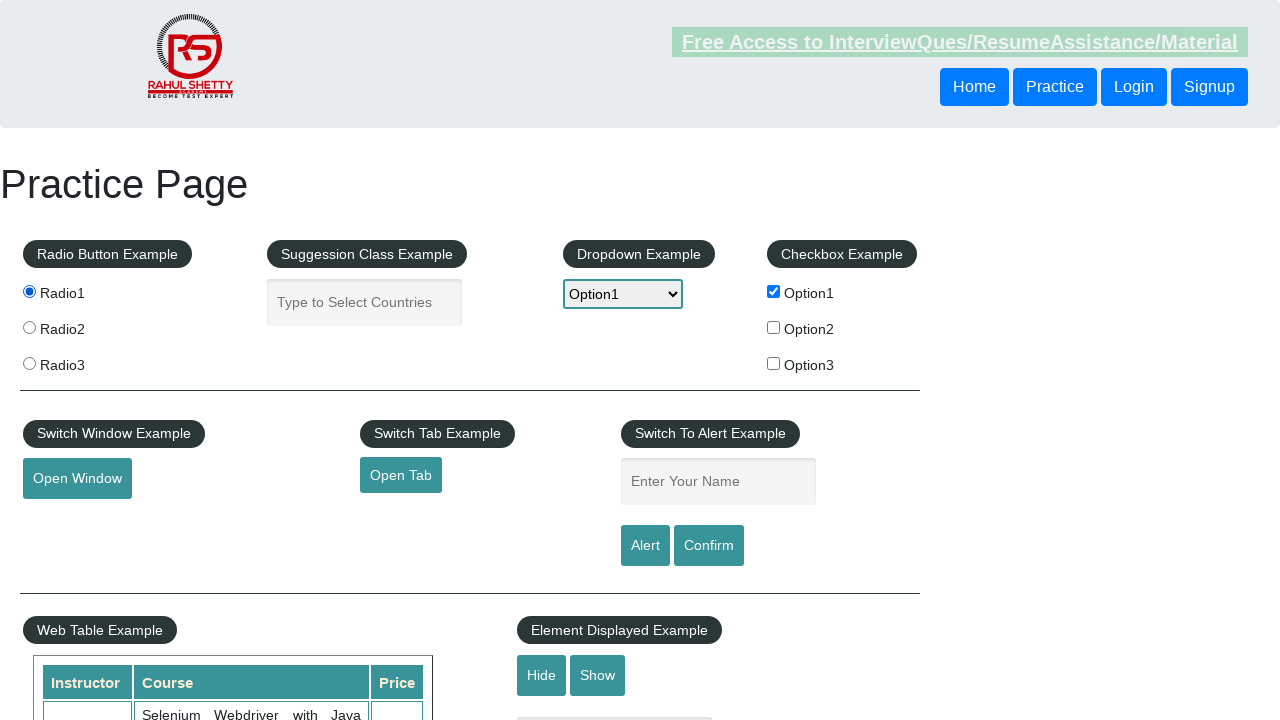

Filled name input field with 'Option1' on input[name='enter-name']
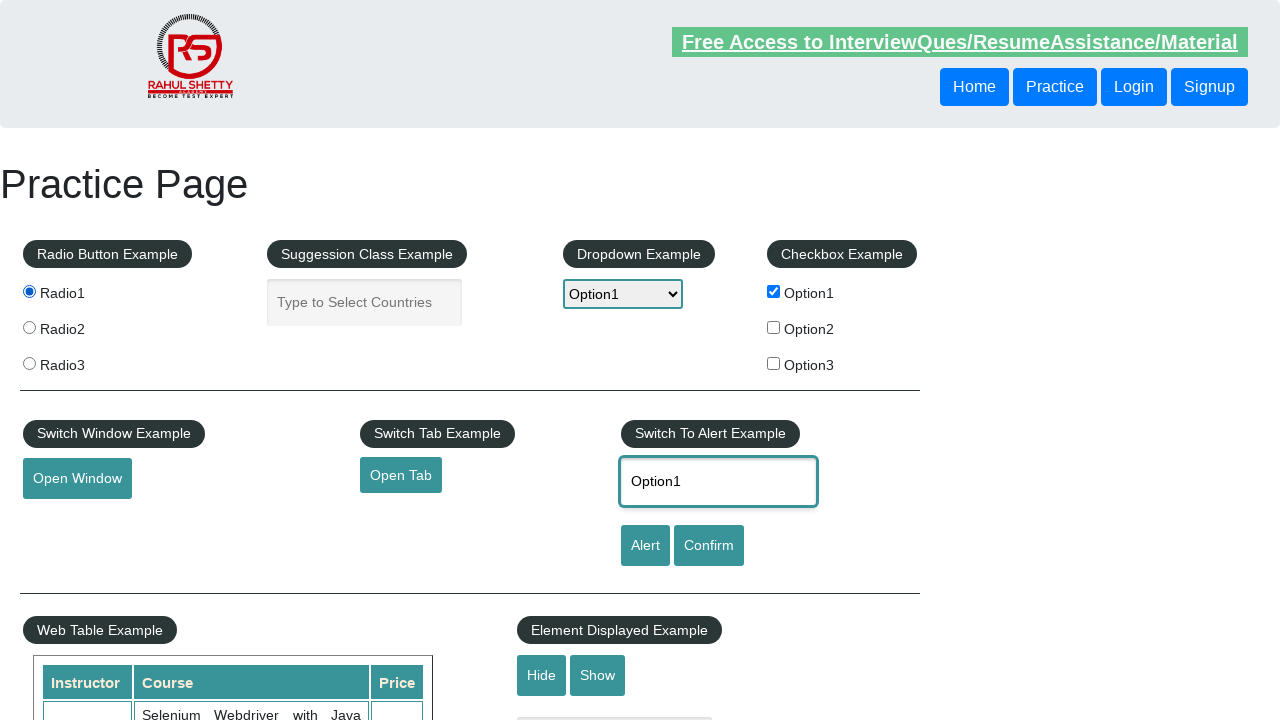

Clicked alert button at (645, 546) on #alertbtn
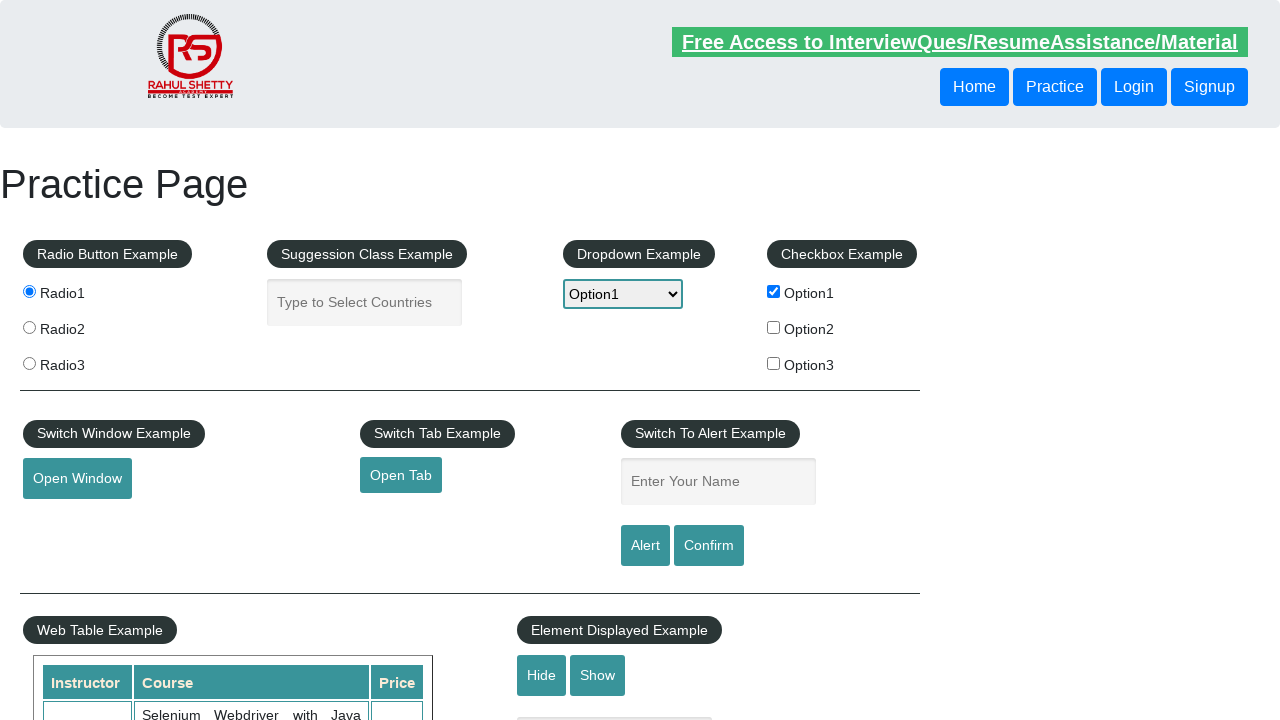

Set up dialog handler to accept alerts
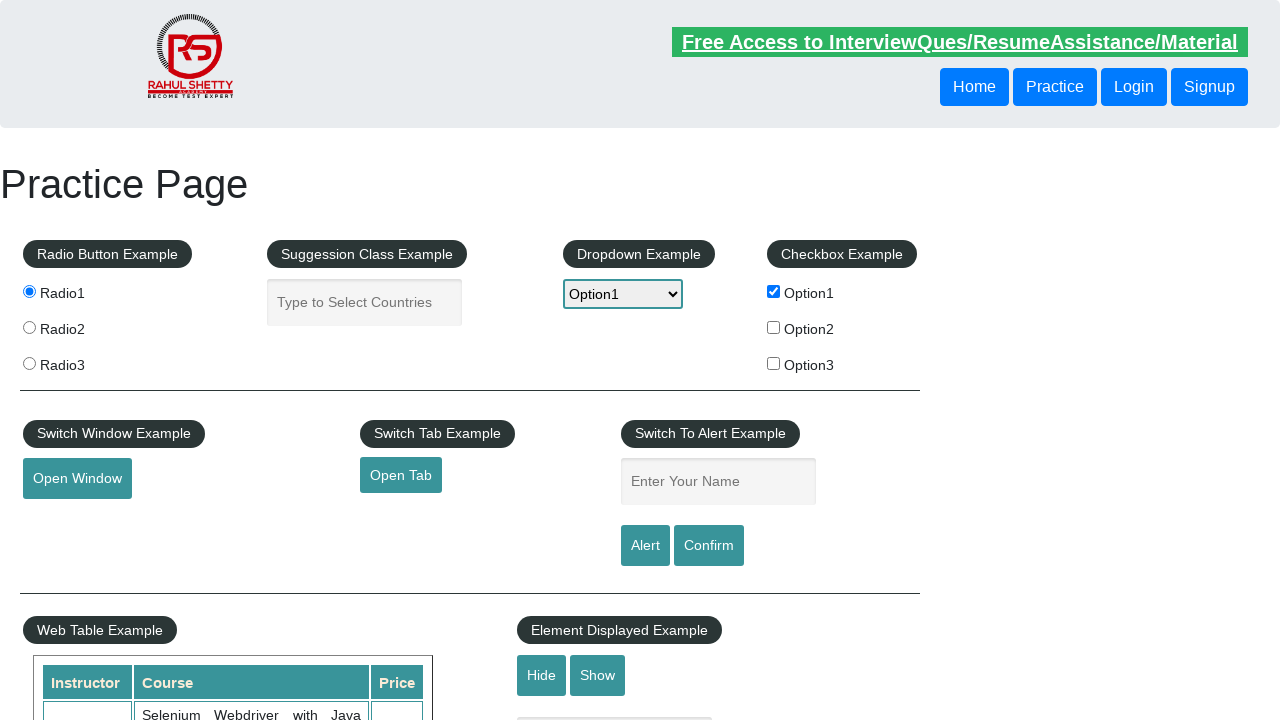

Re-clicked alert button to trigger alert dialog at (645, 546) on #alertbtn
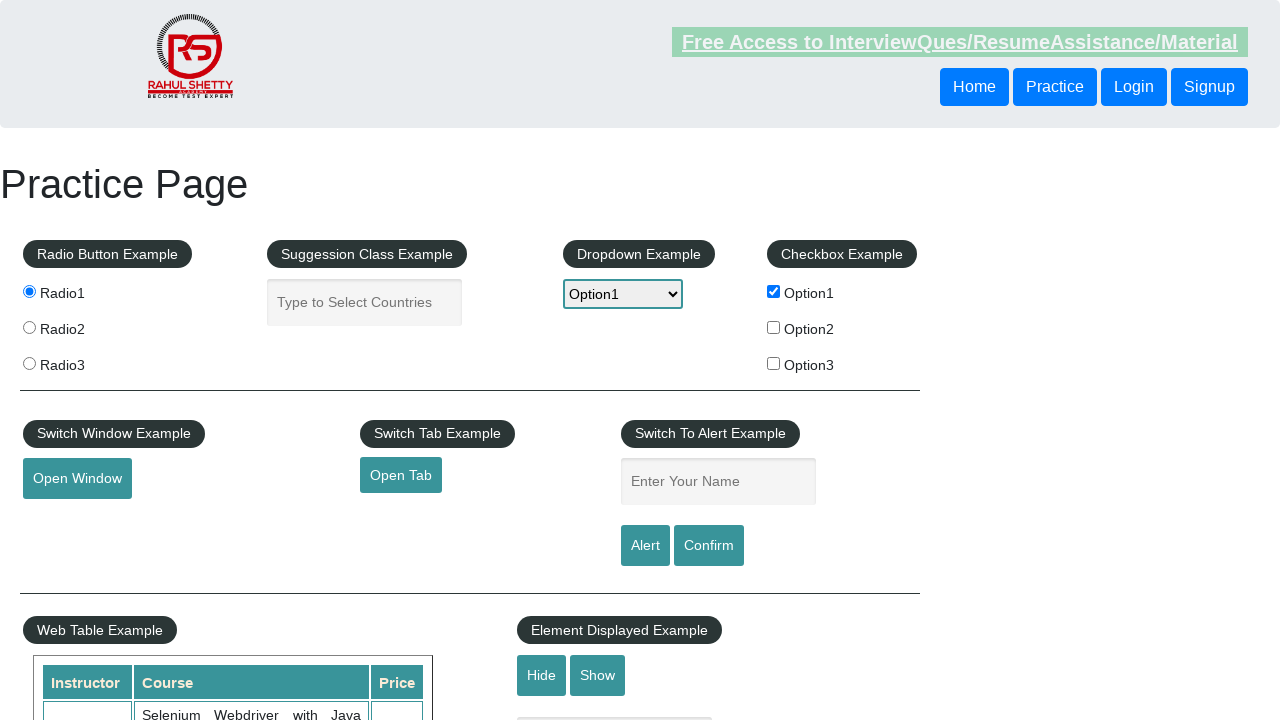

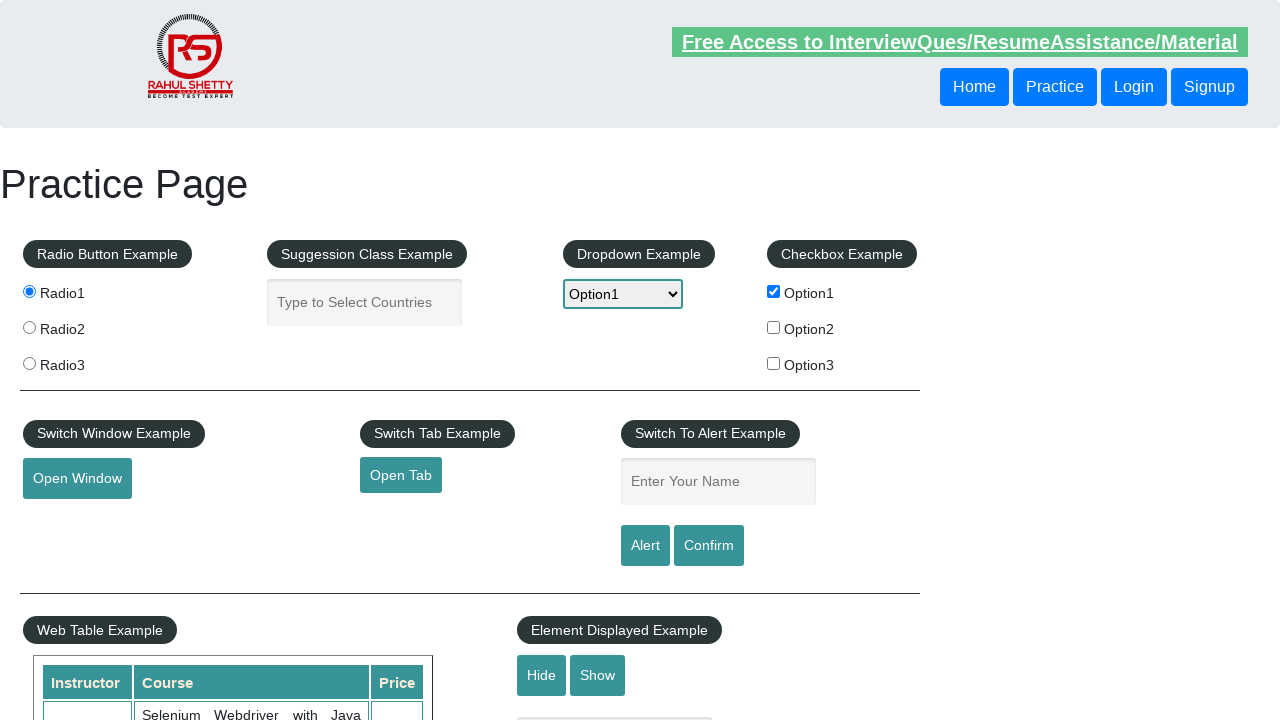